Navigates through three e-commerce websites sequentially: PChome, Shopee, and Momo Shop

Starting URL: https://24h.pchome.com.tw

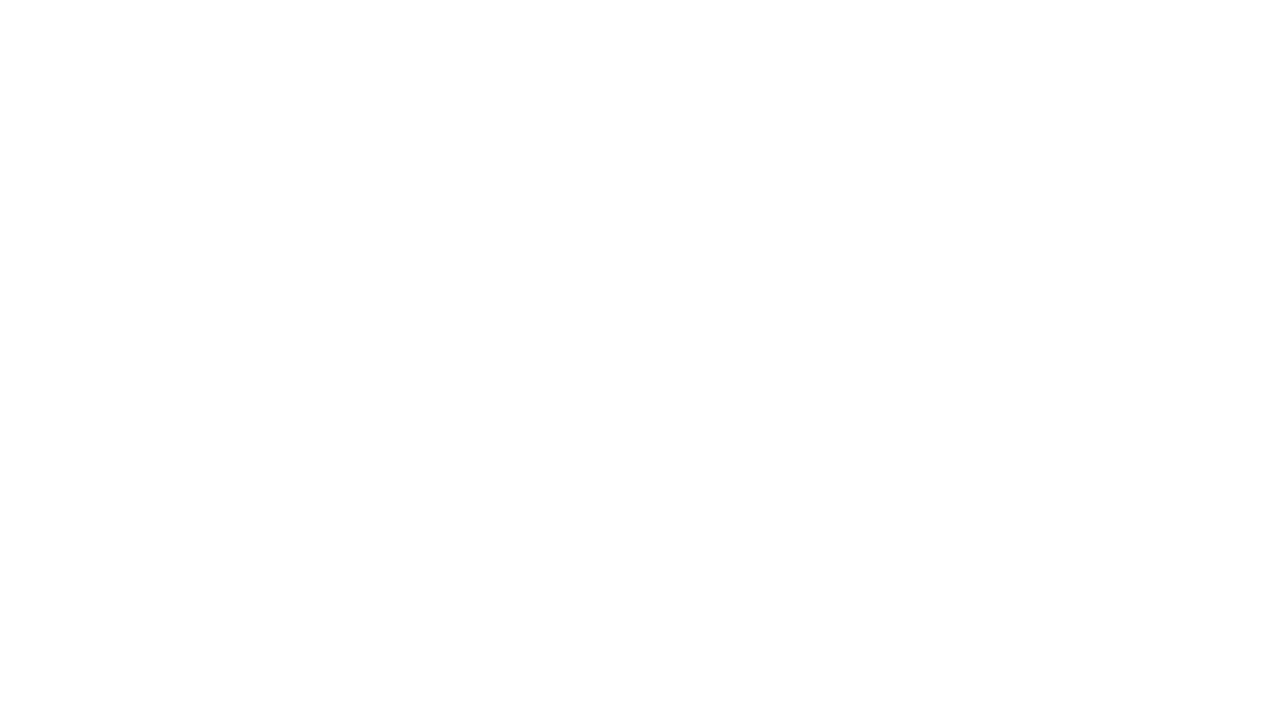

PChome 24h website loaded (networkidle)
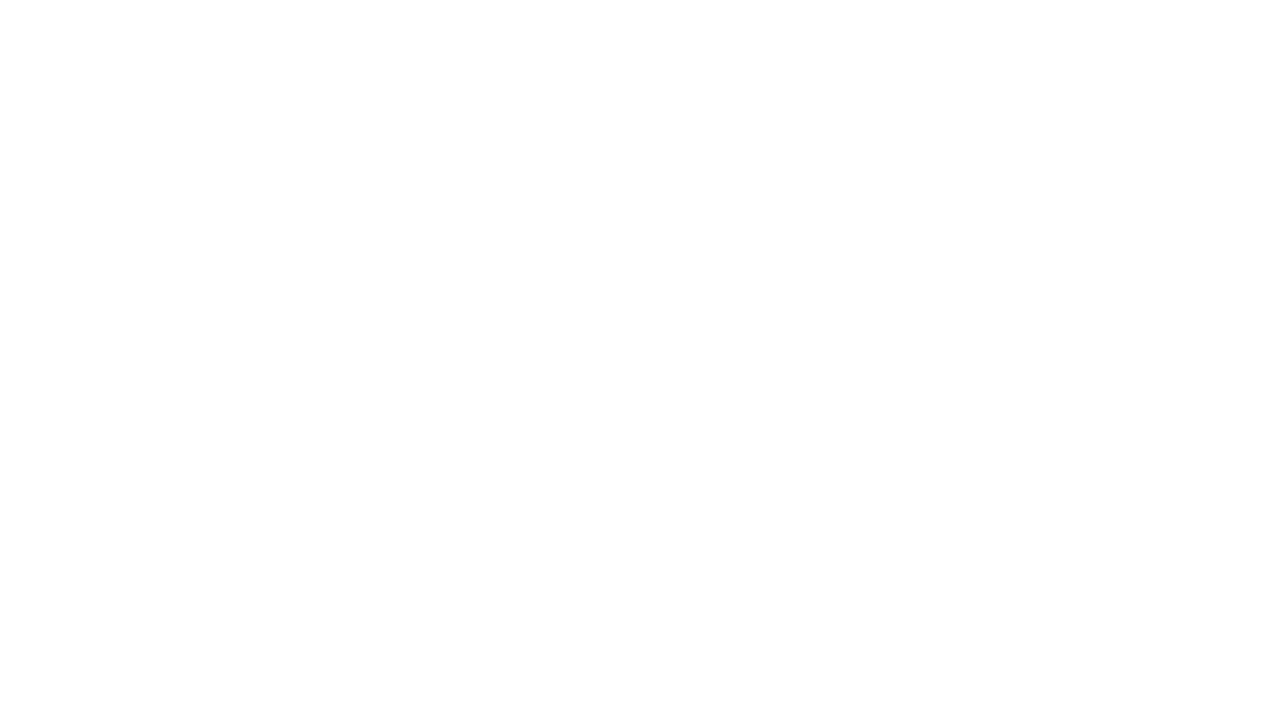

Navigated to Shopee (https://shopee.tw)
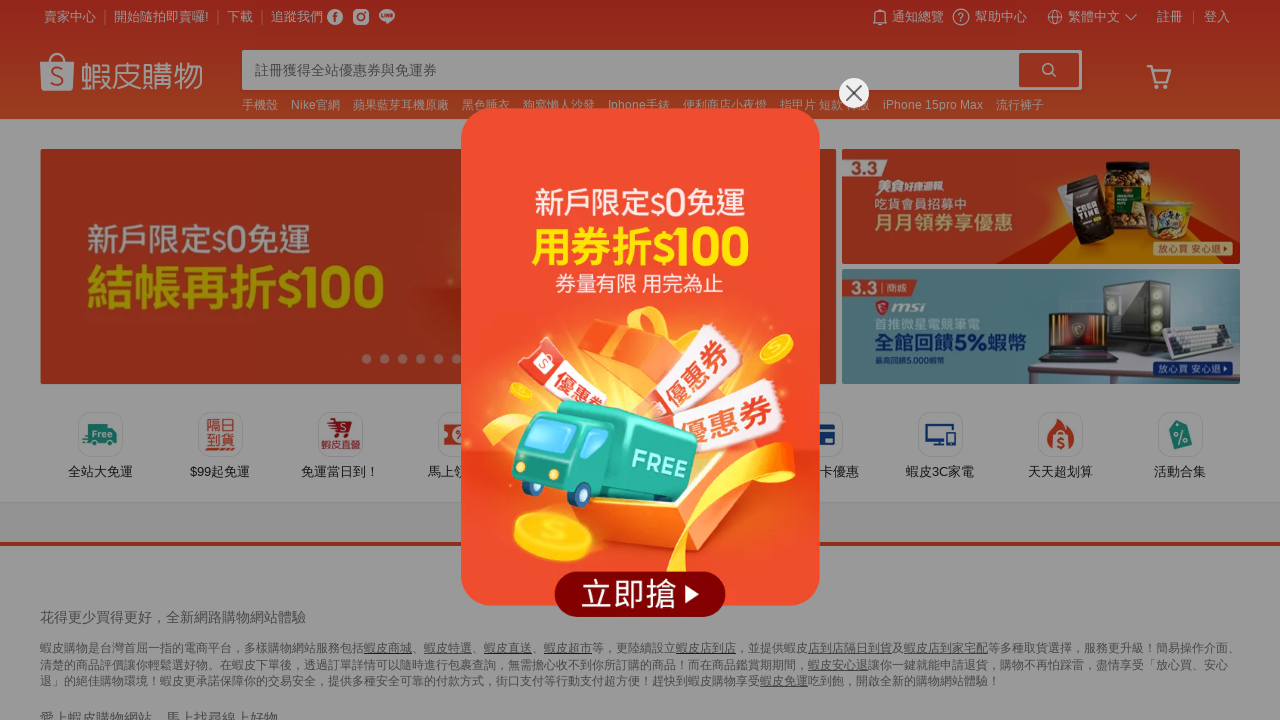

Shopee website loaded (networkidle)
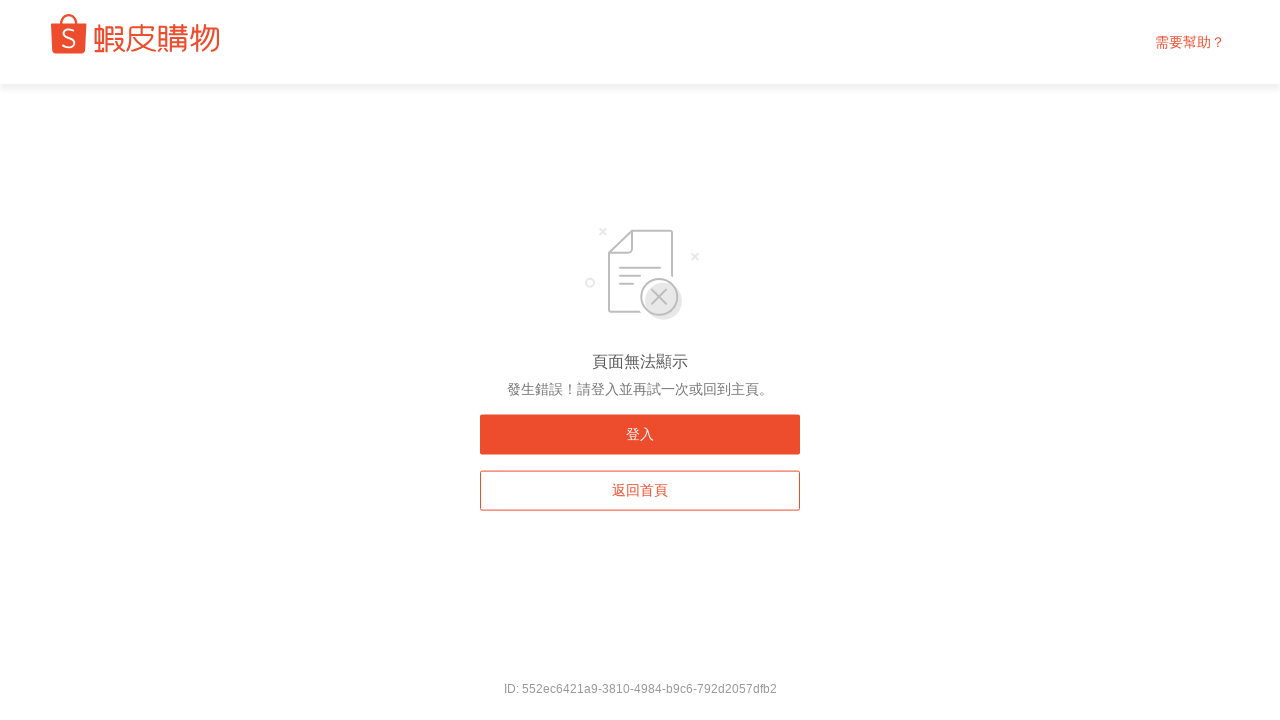

Navigated to Momo Shop (https://www.momoshop.com.tw)
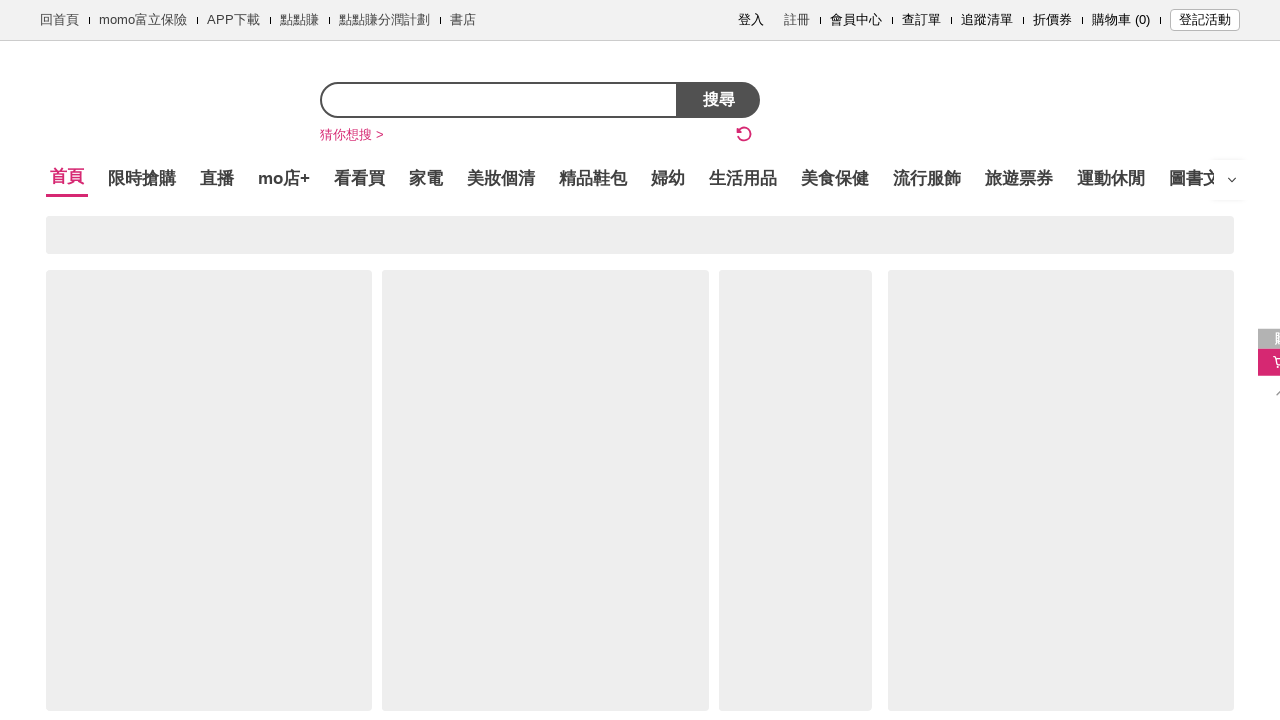

Momo Shop website loaded (networkidle)
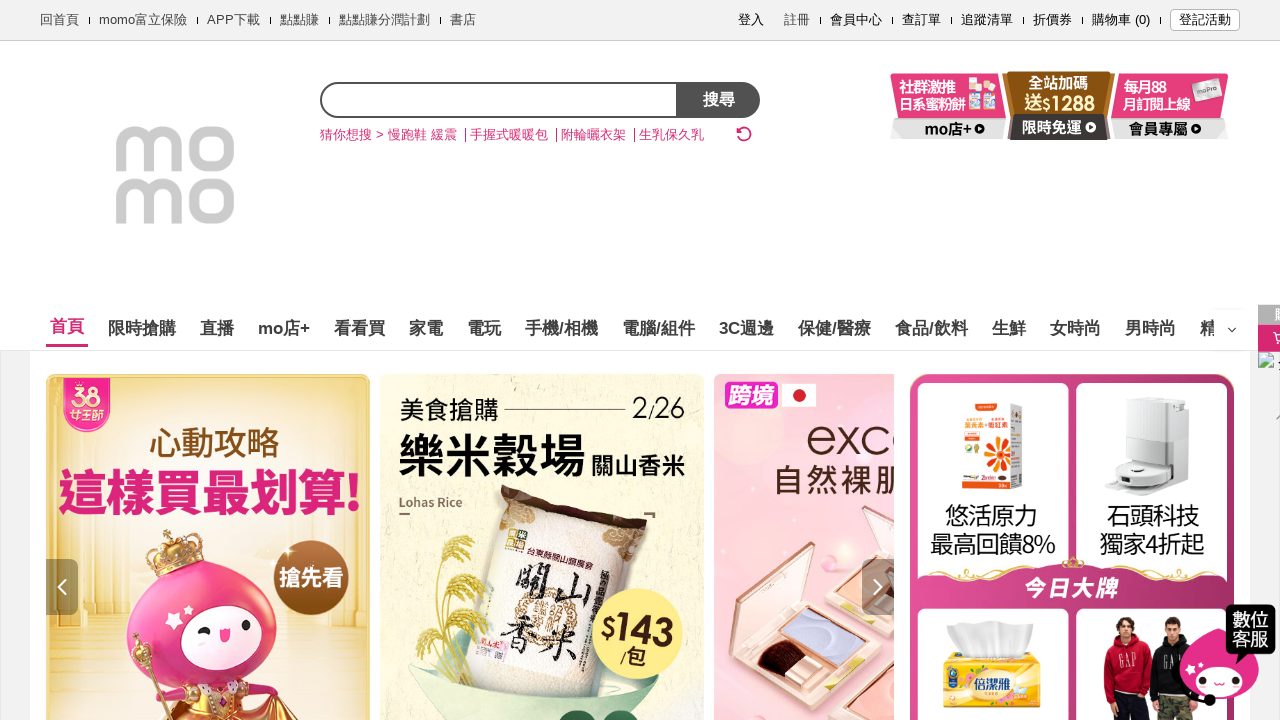

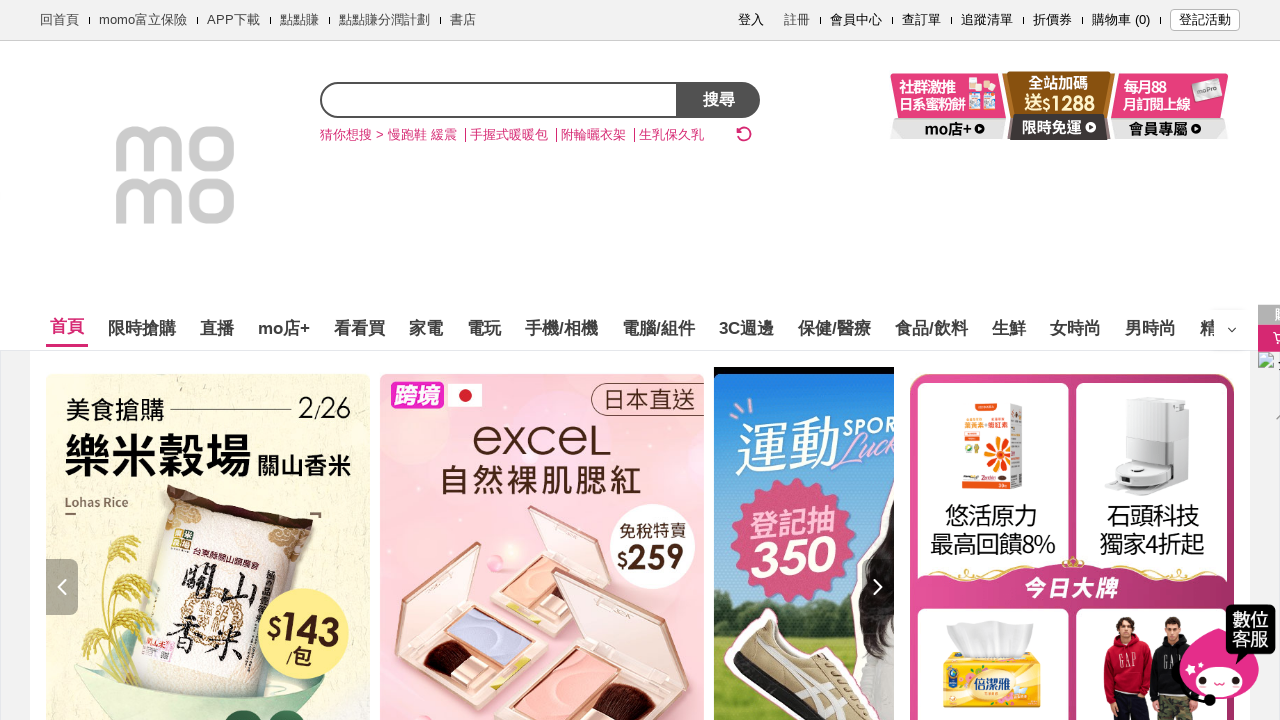